Tests window switching functionality by clicking a link that opens a new window, verifying content on both windows, and switching back to the original window.

Starting URL: https://the-internet.herokuapp.com/windows

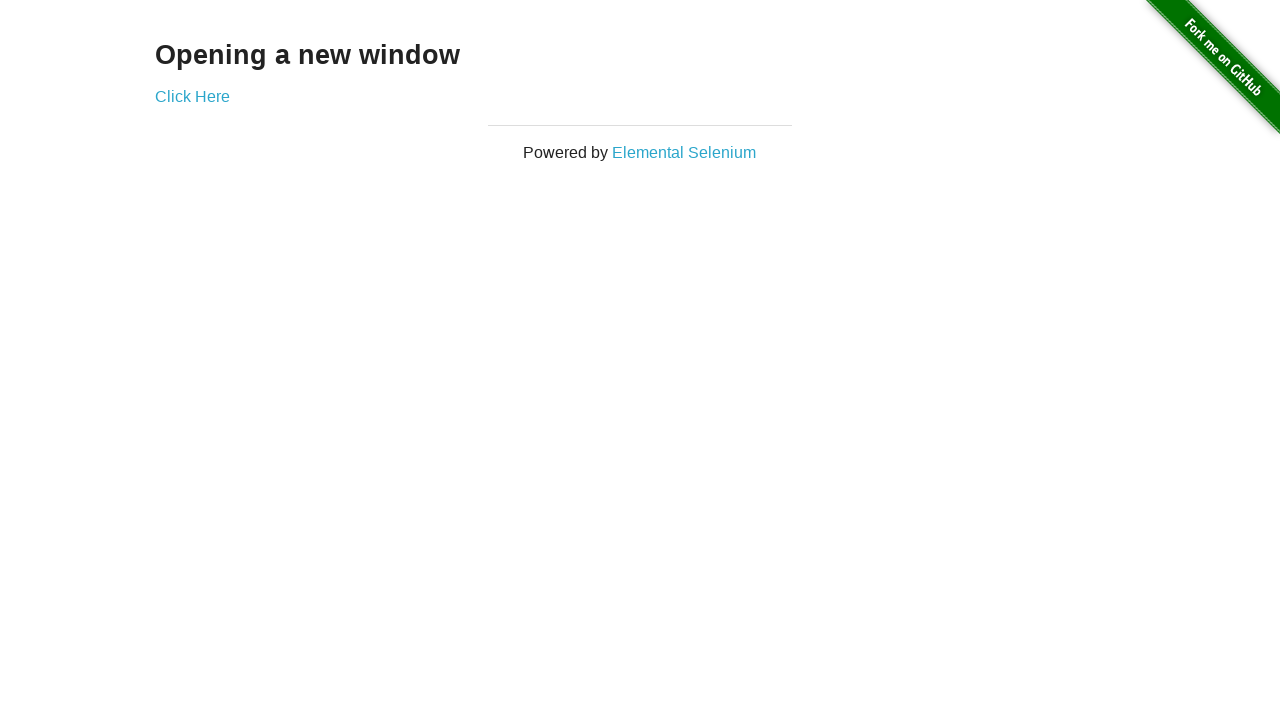

Retrieved heading text from first page
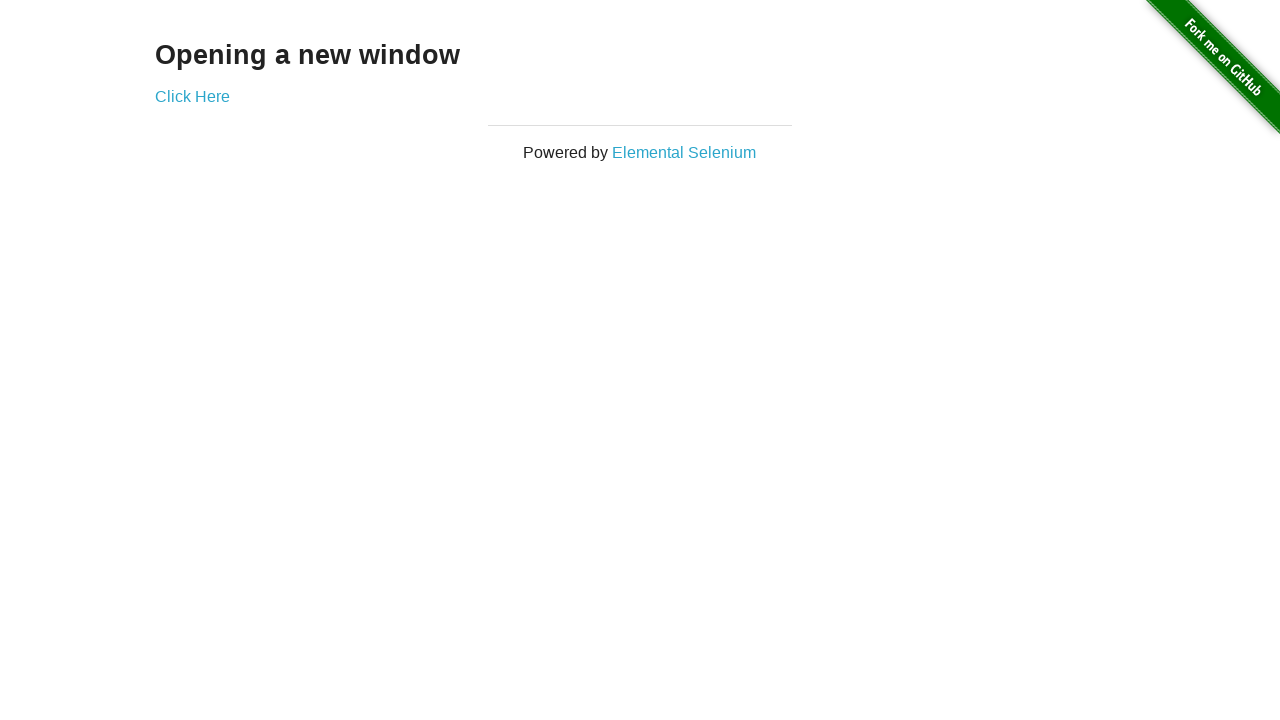

Verified first page heading is 'Opening a new window'
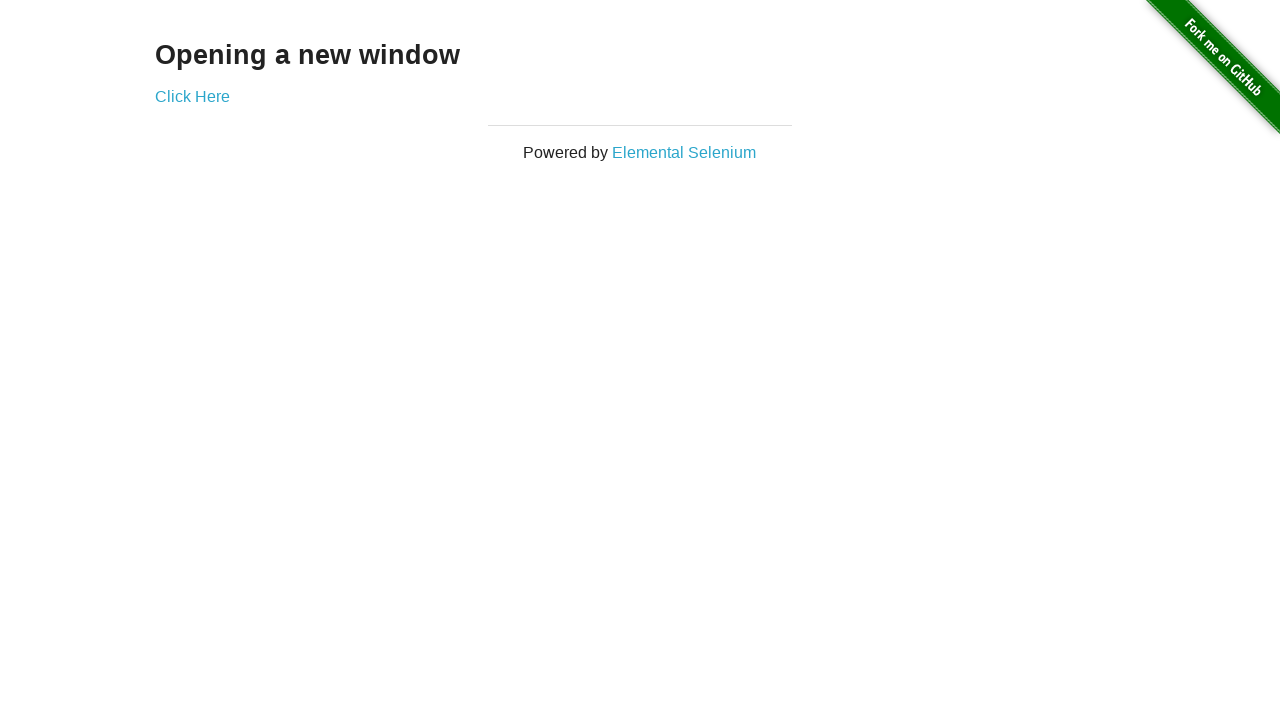

Verified page title is 'The Internet'
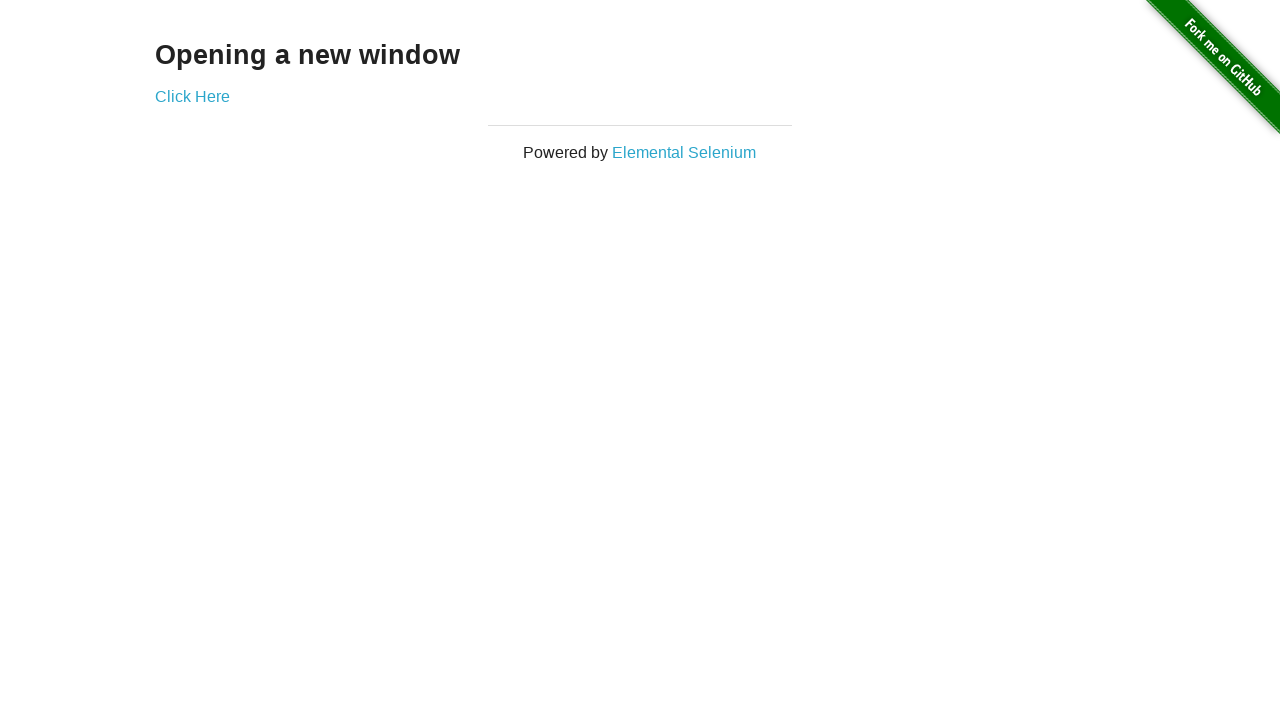

Clicked 'Click Here' link to open new window at (192, 96) on text=Click Here
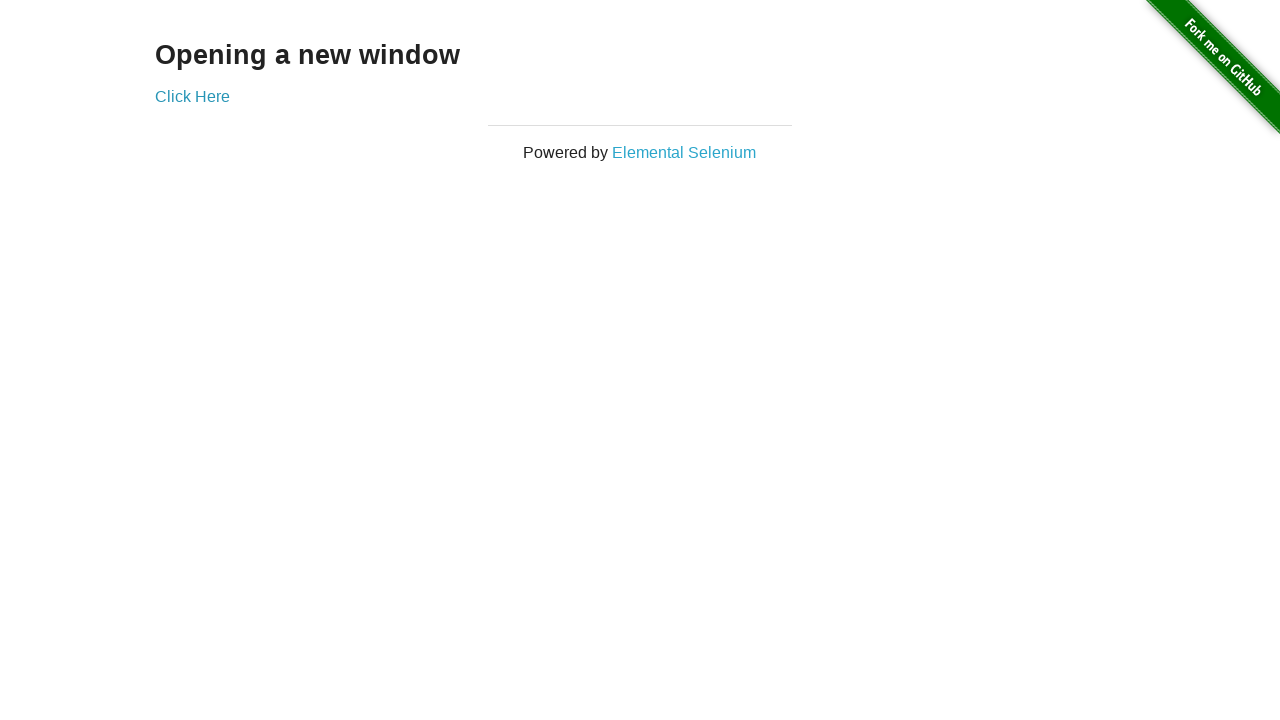

Captured new window reference
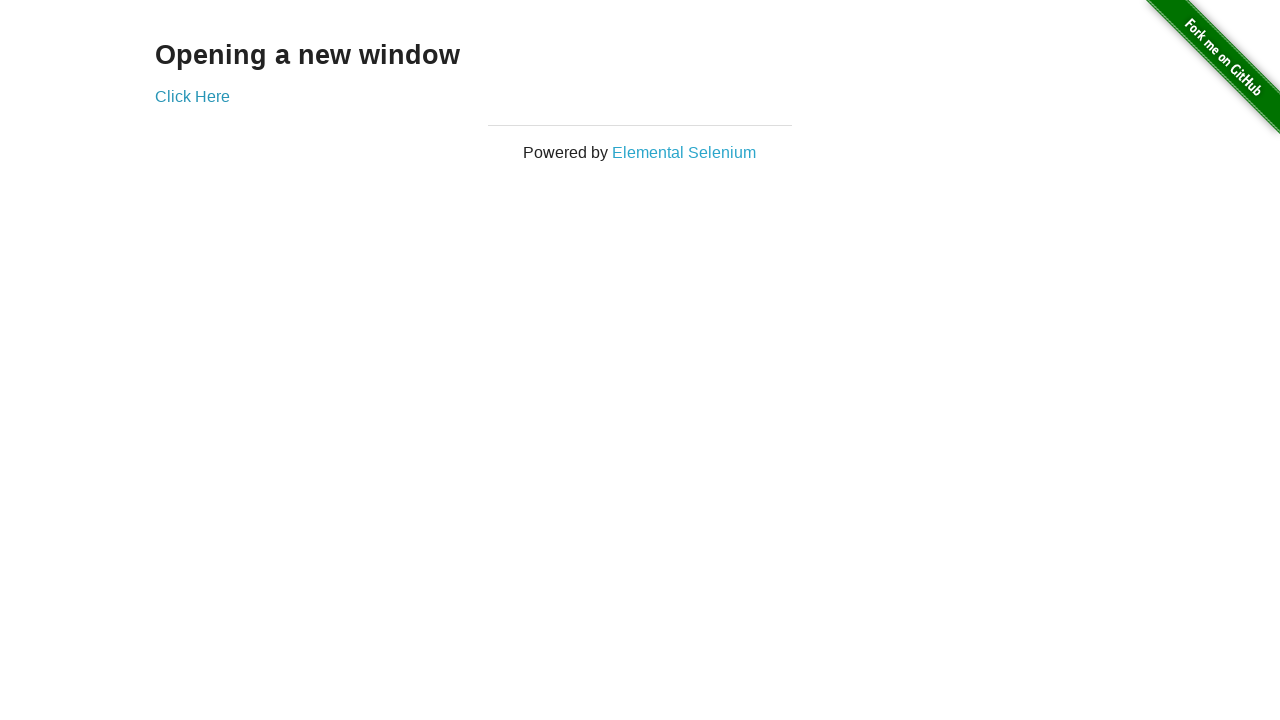

Waited for new window to fully load
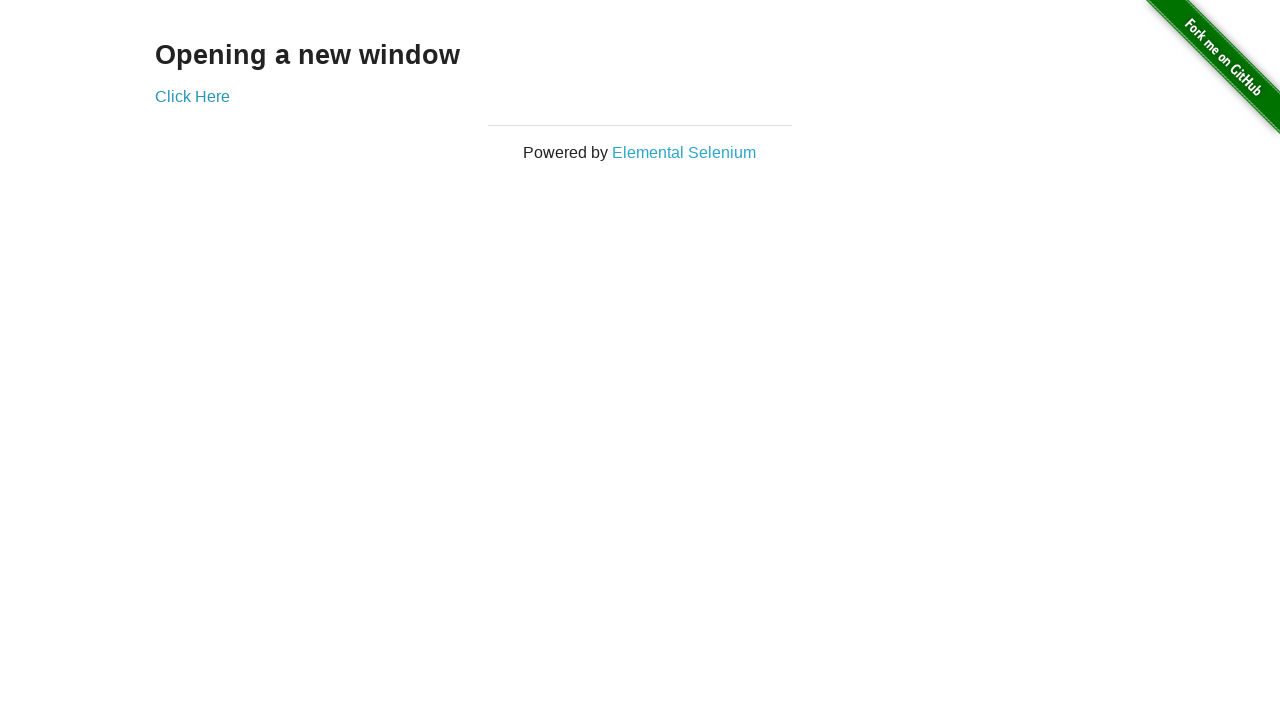

Verified new window title is 'New Window'
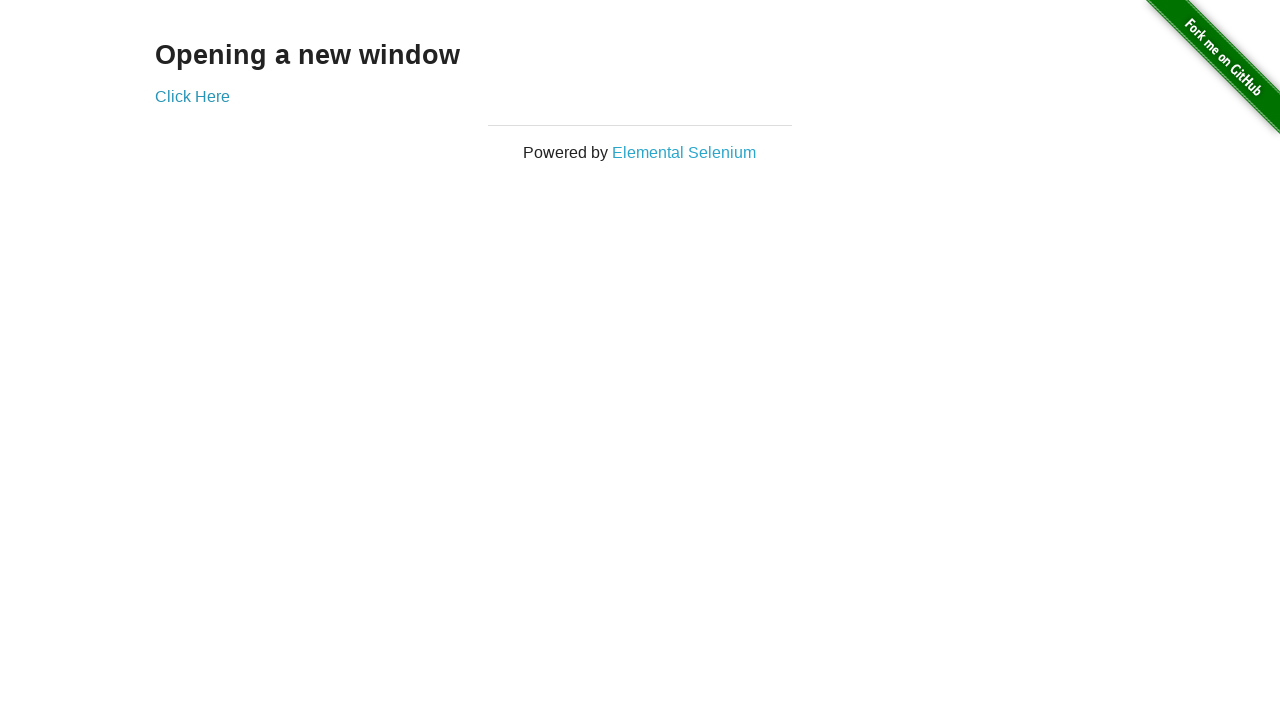

Retrieved heading text from new window
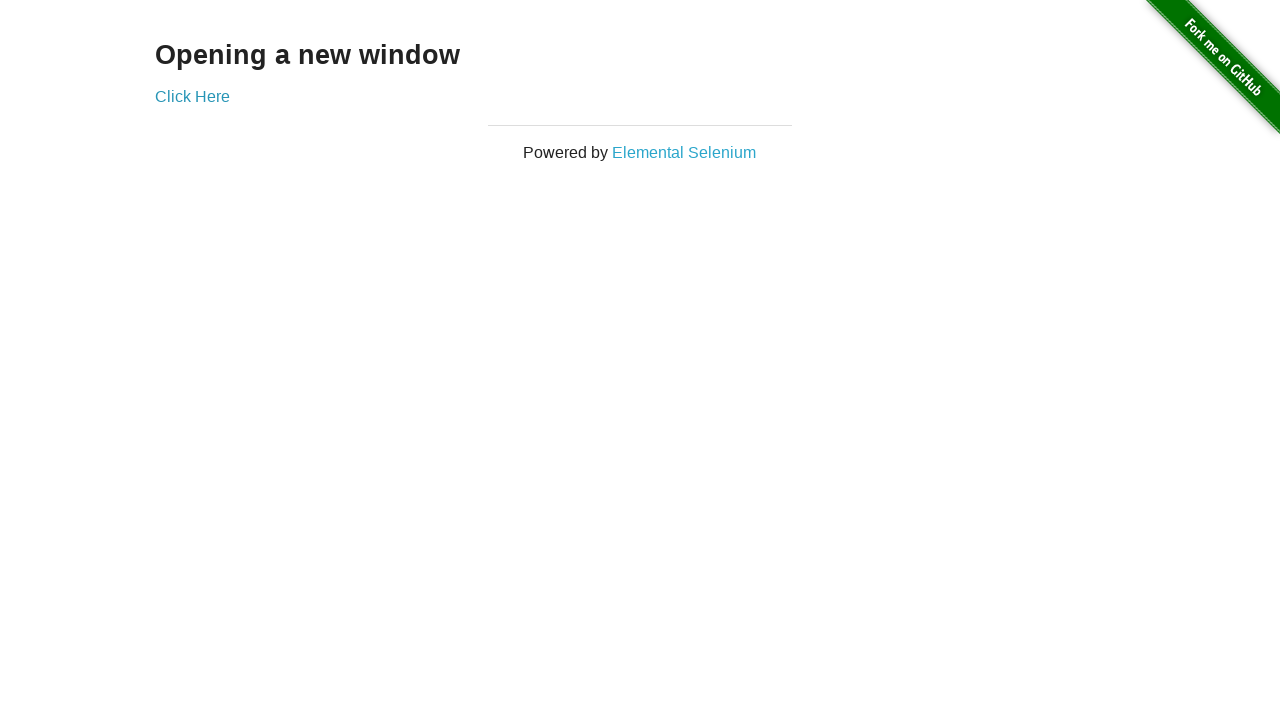

Verified new window heading is 'New Window'
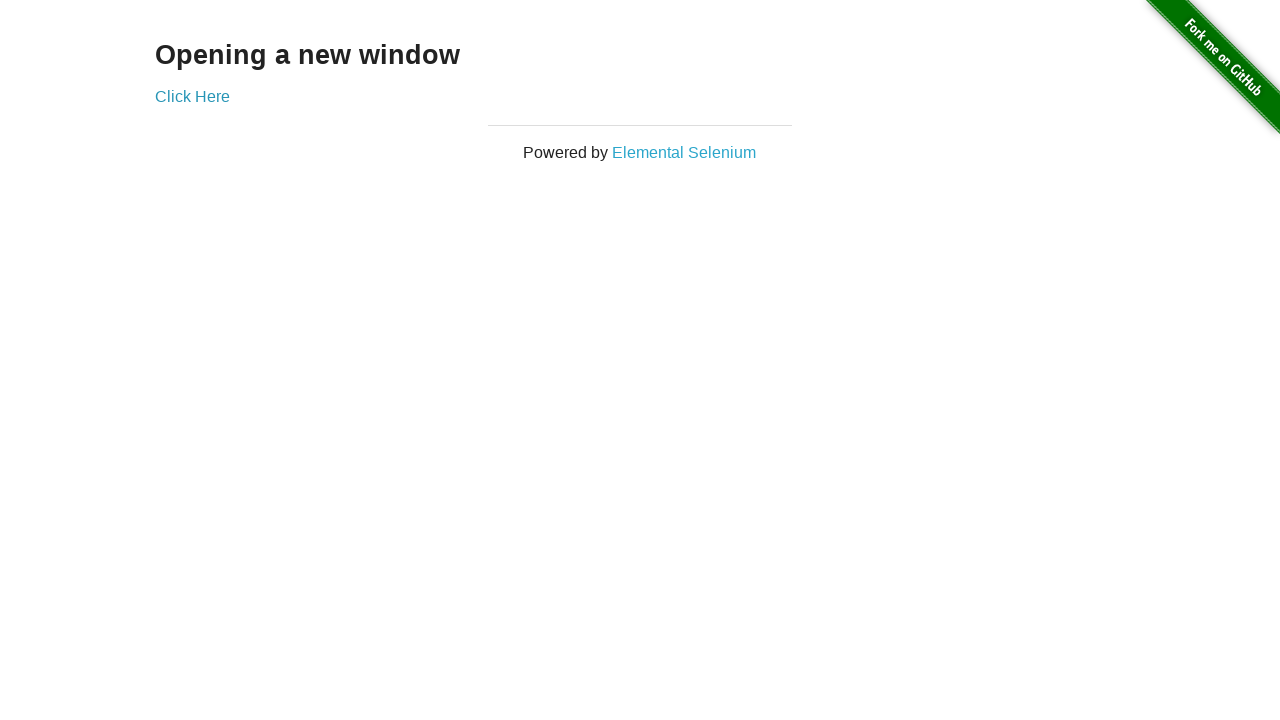

Brought original window back to front
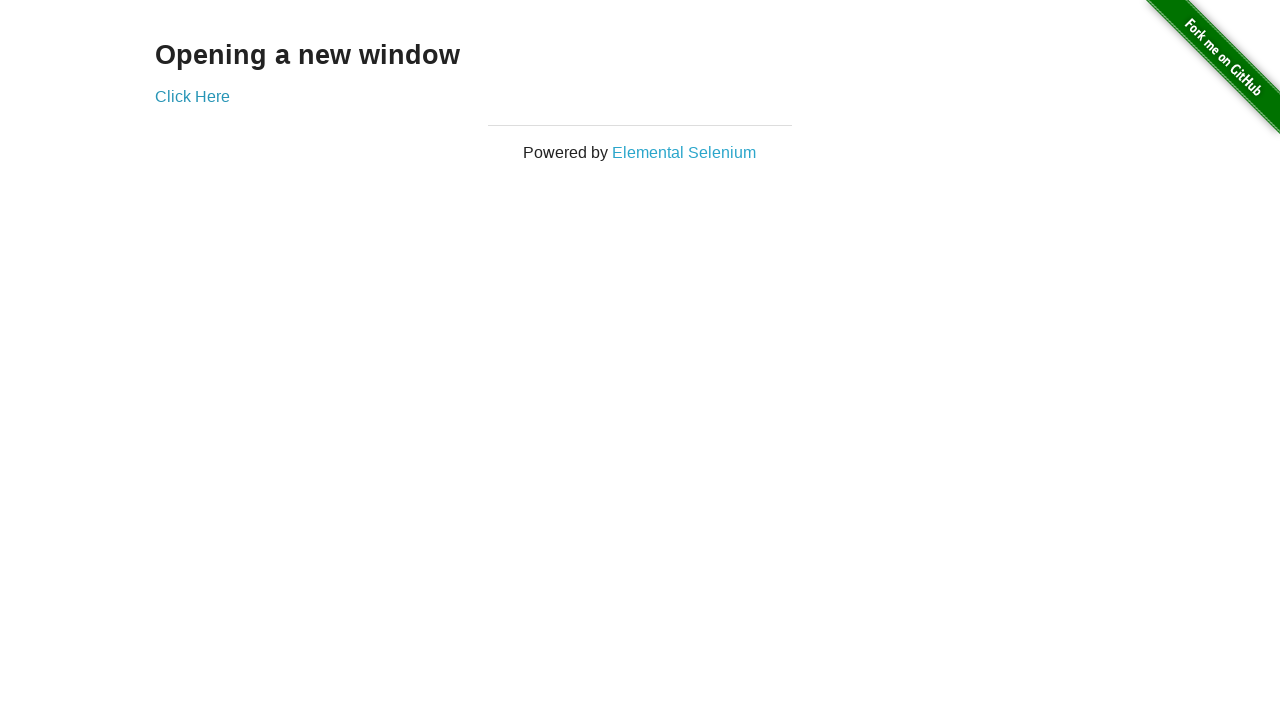

Verified original window title is still 'The Internet'
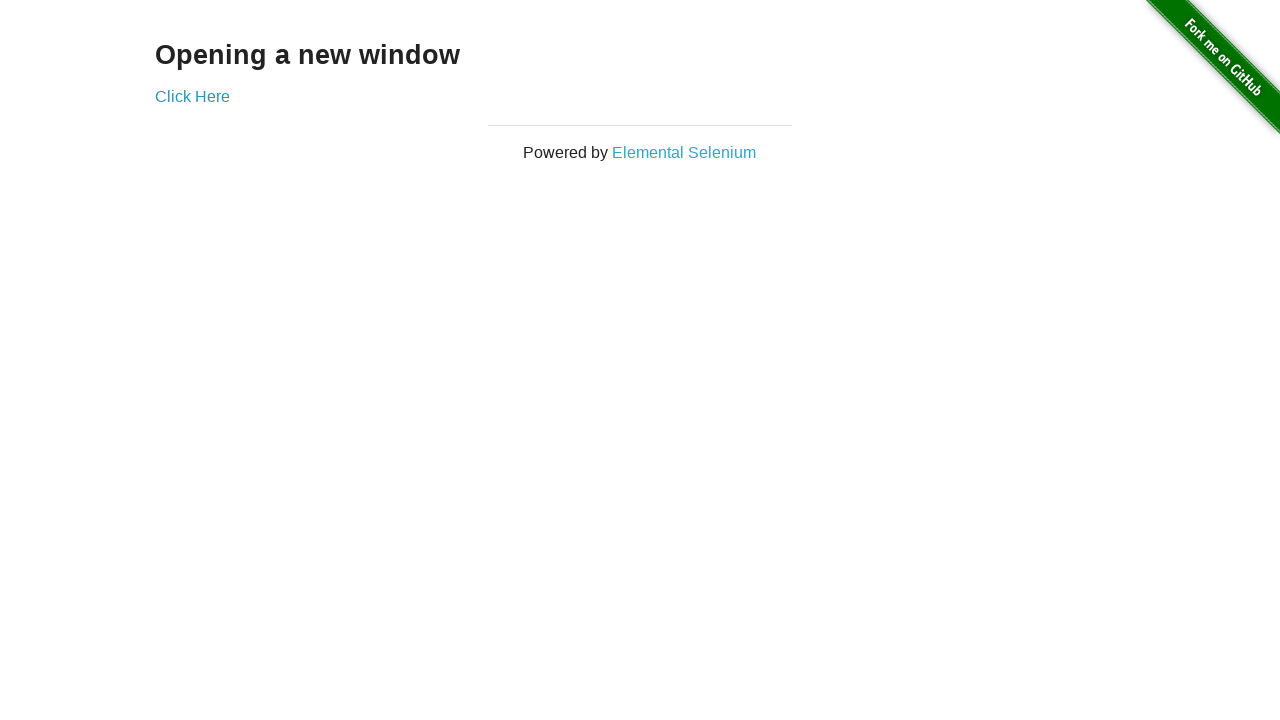

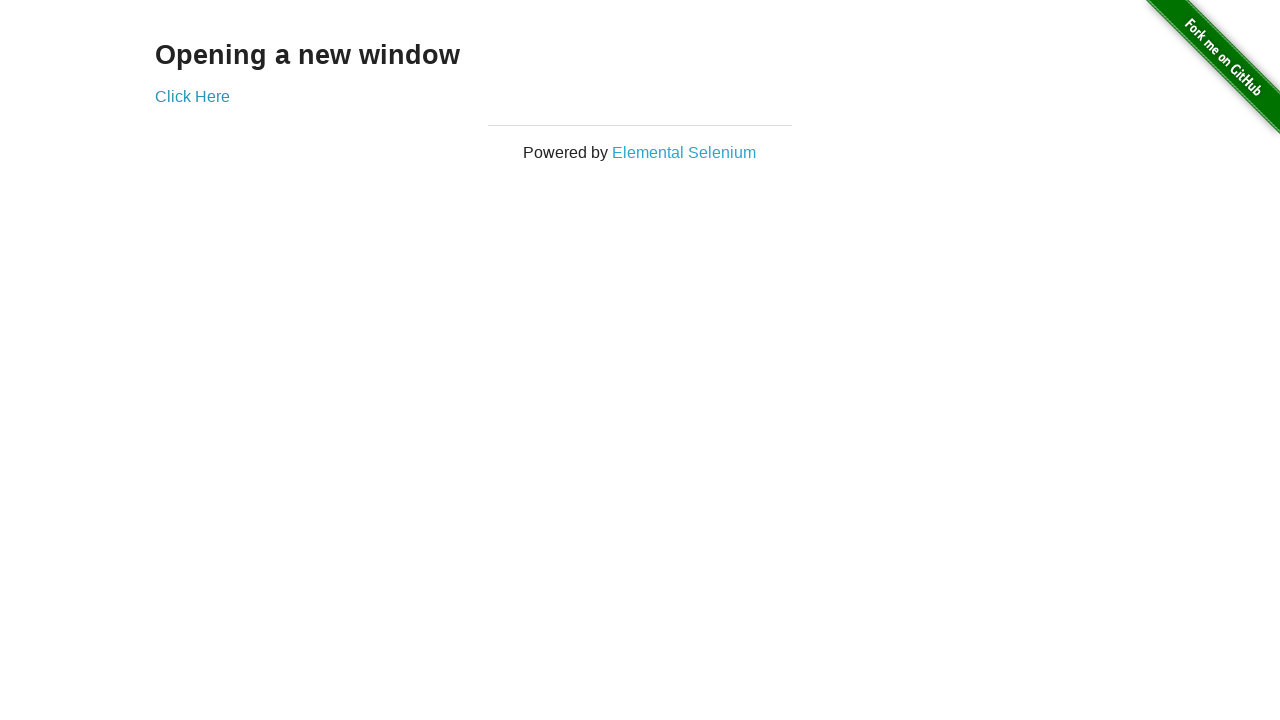